Tests drag and drop functionality by dragging box A to box B and verifying the headers are swapped

Starting URL: https://the-internet.herokuapp.com/drag_and_drop

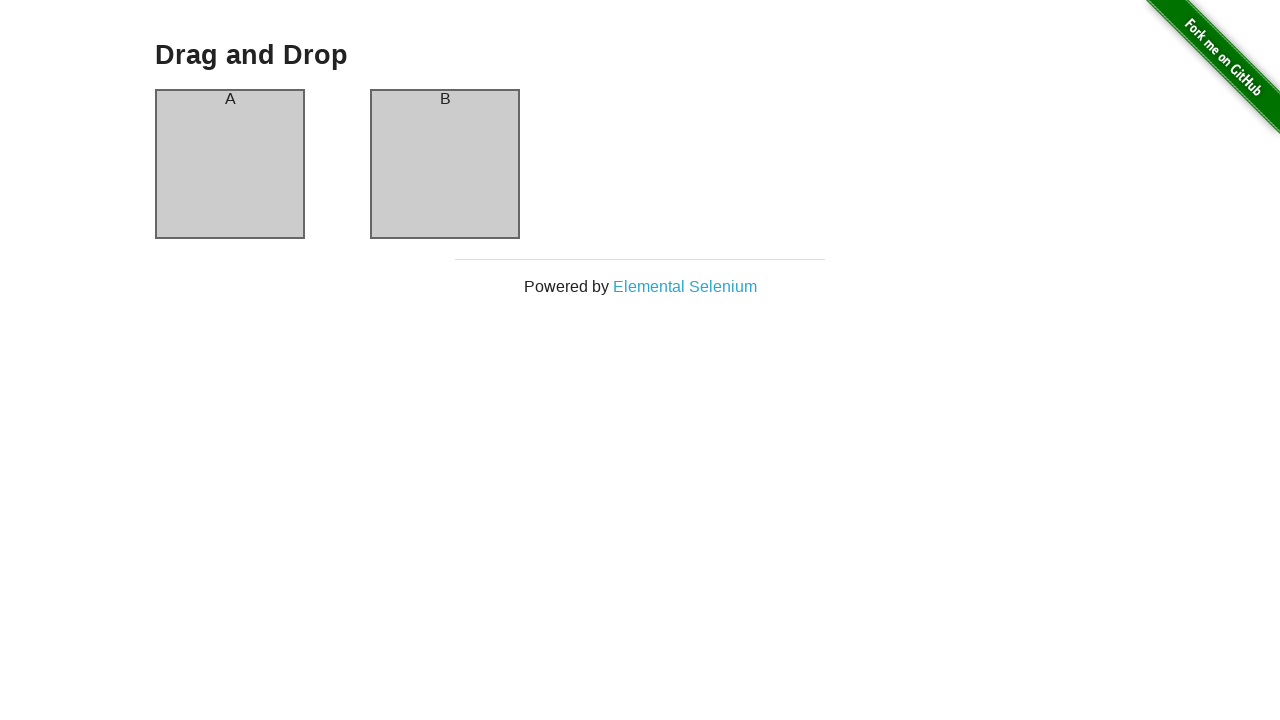

Waited for box A to be visible
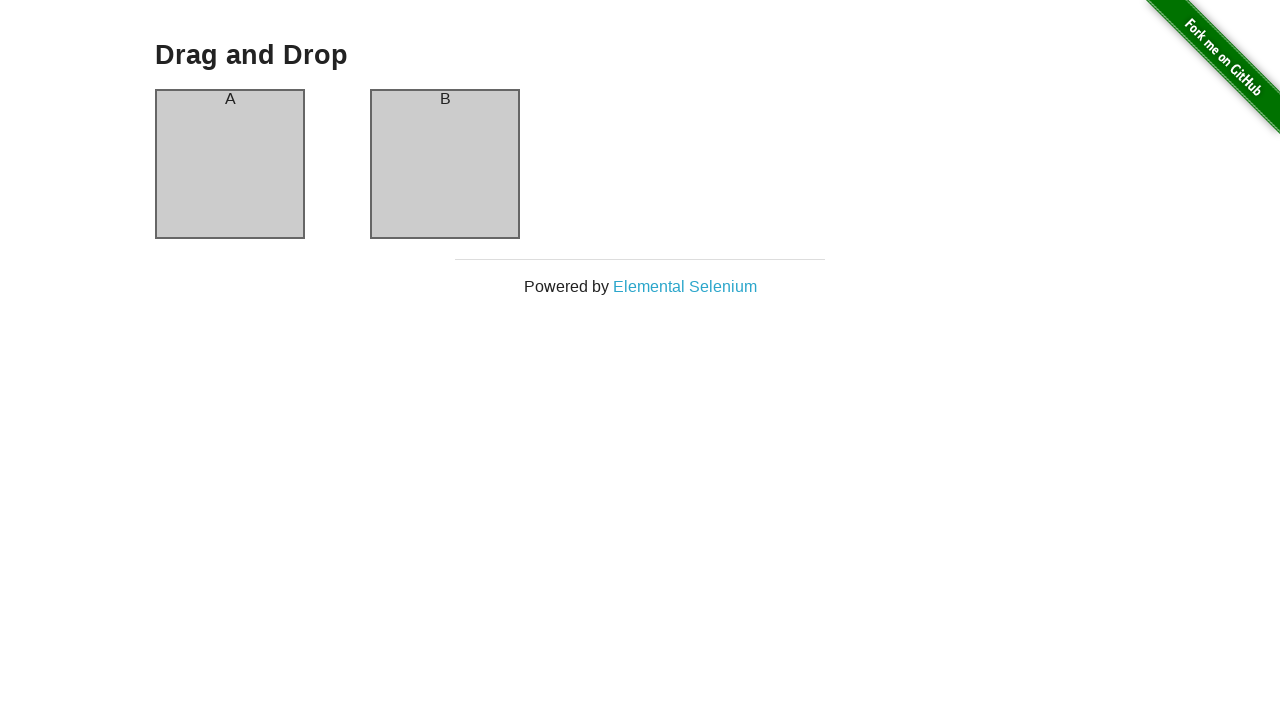

Waited for box B to be visible
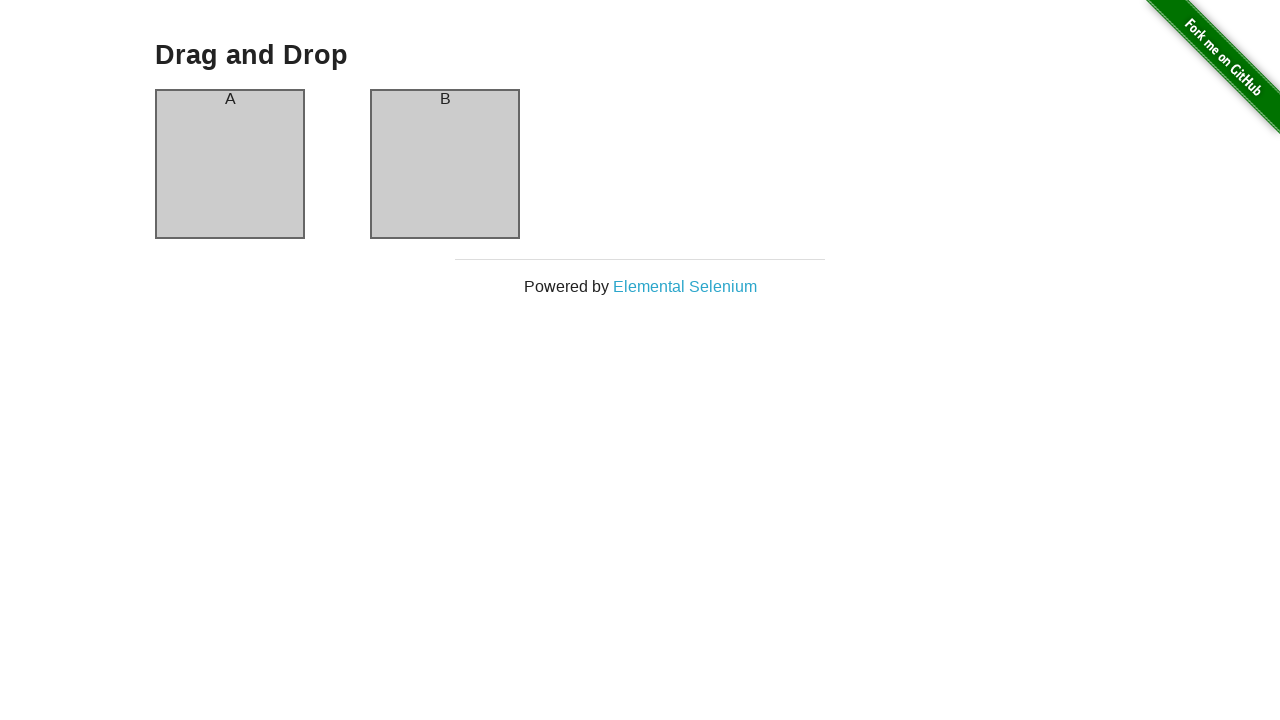

Located box A element
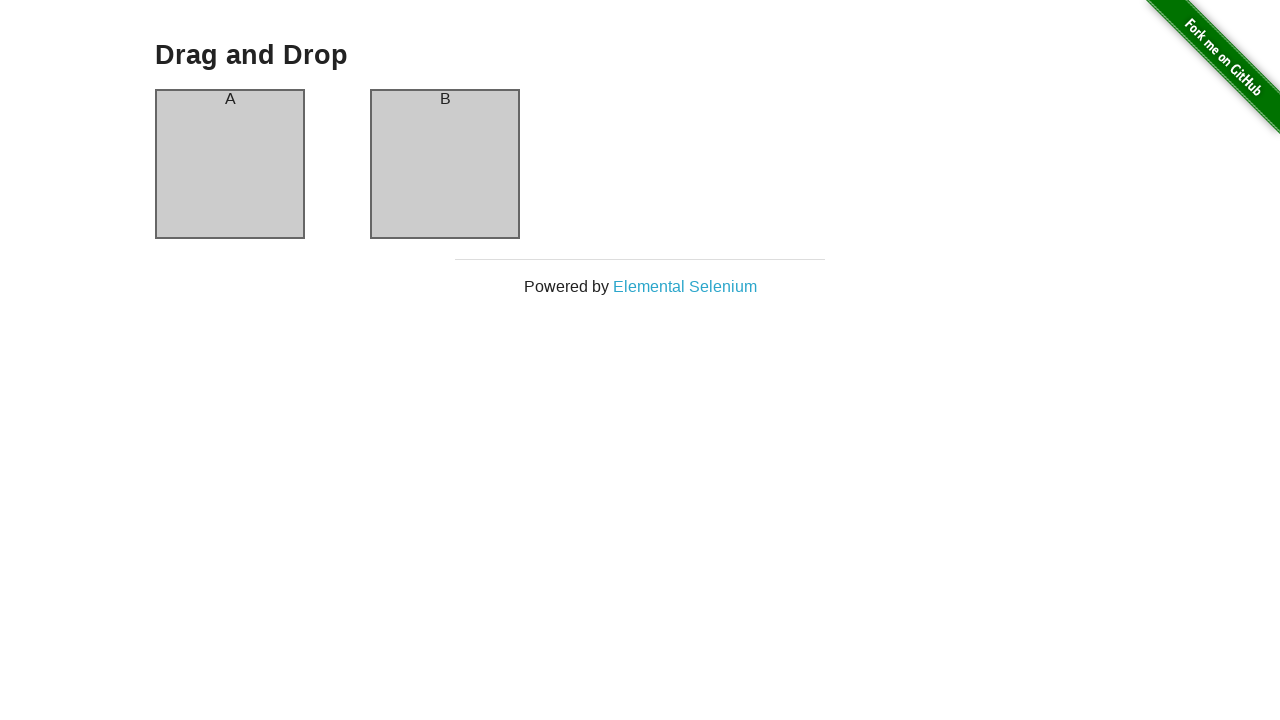

Located box B element
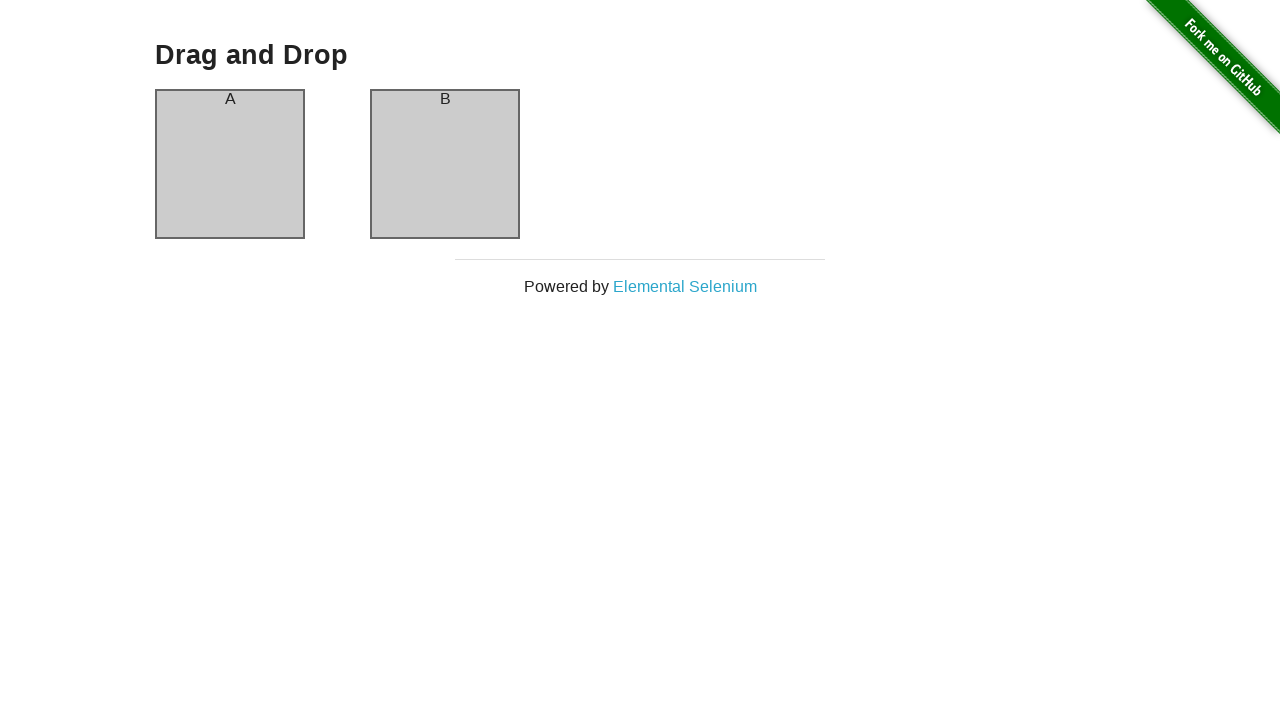

Dragged box A to box B at (445, 164)
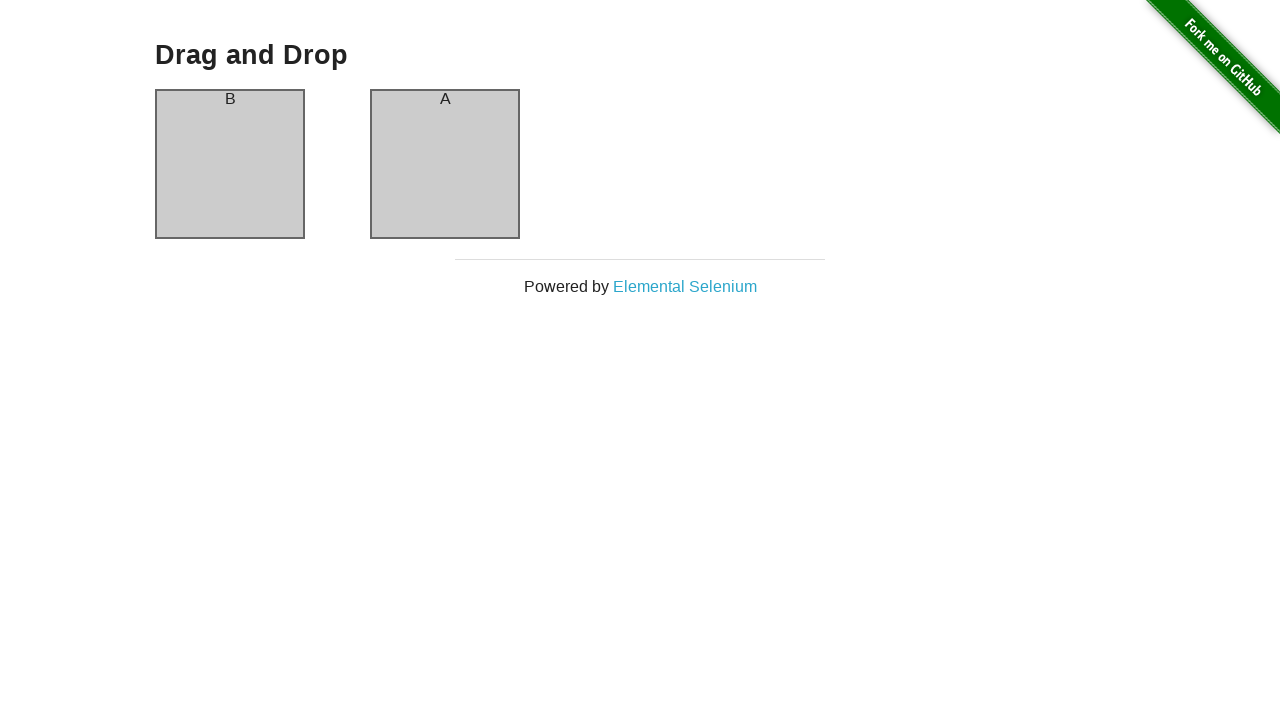

Waited for box A header to be present
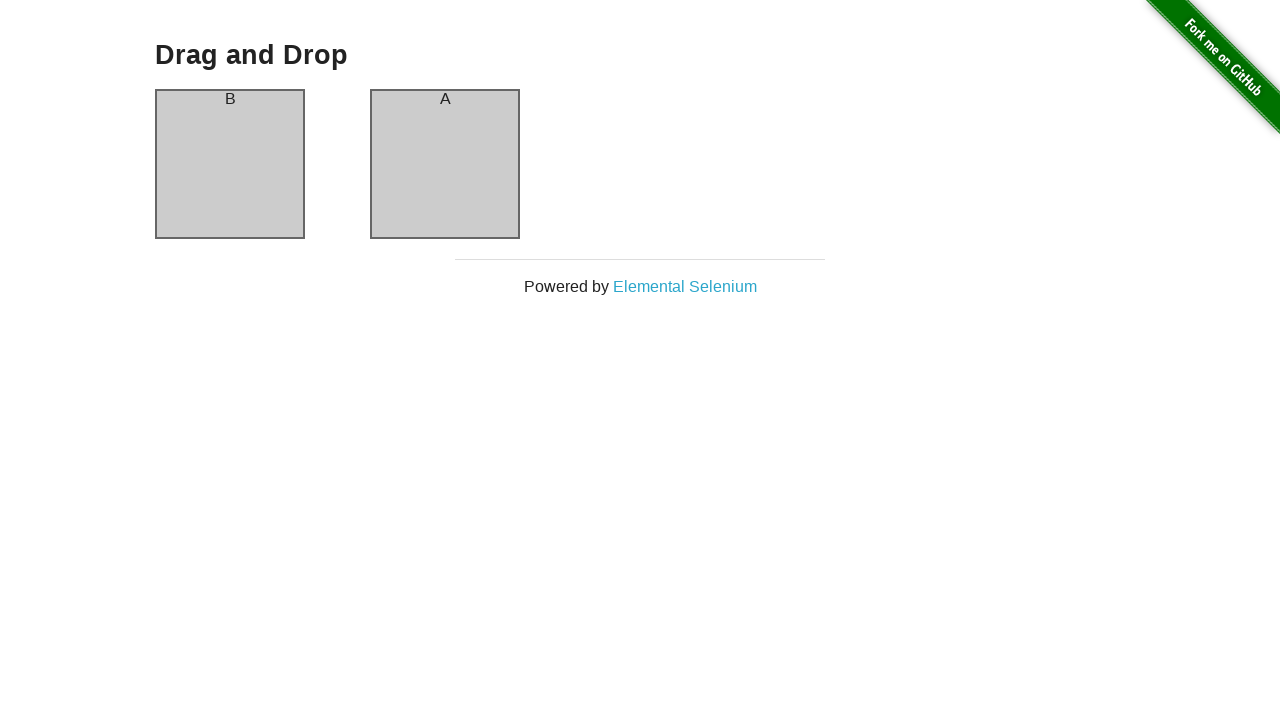

Retrieved header A text content: 'B'
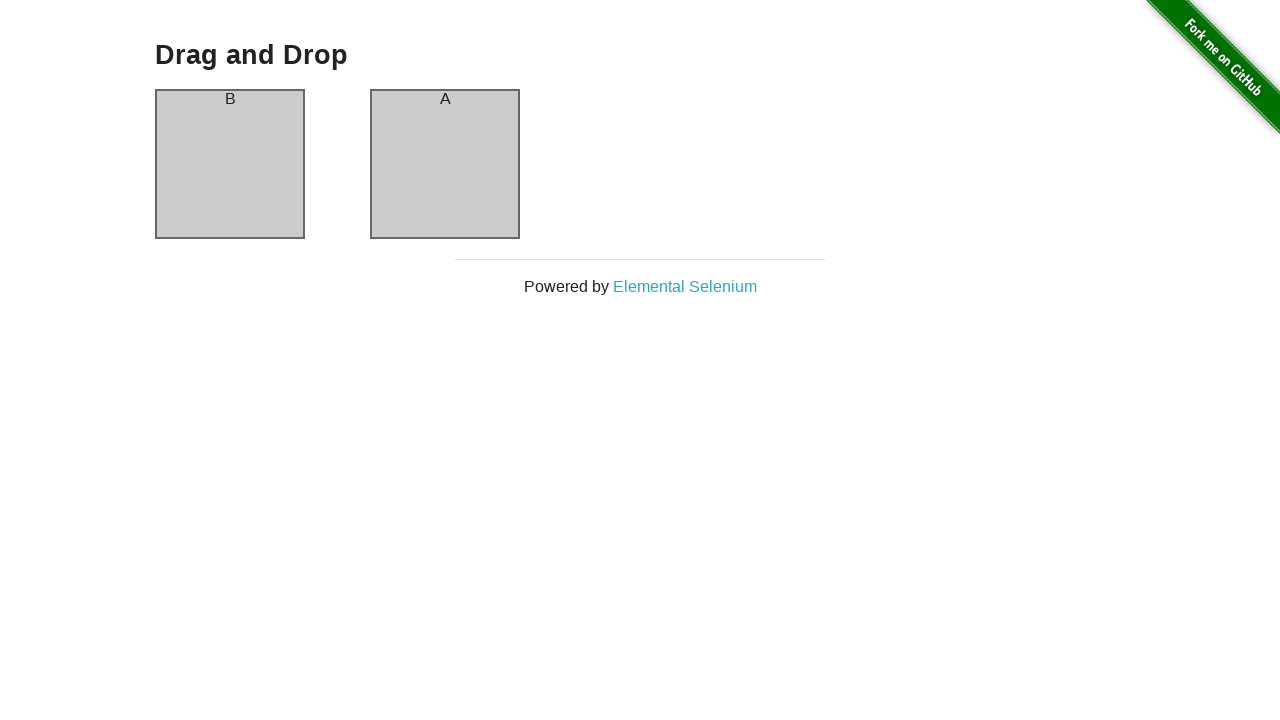

Retrieved header B text content: 'A'
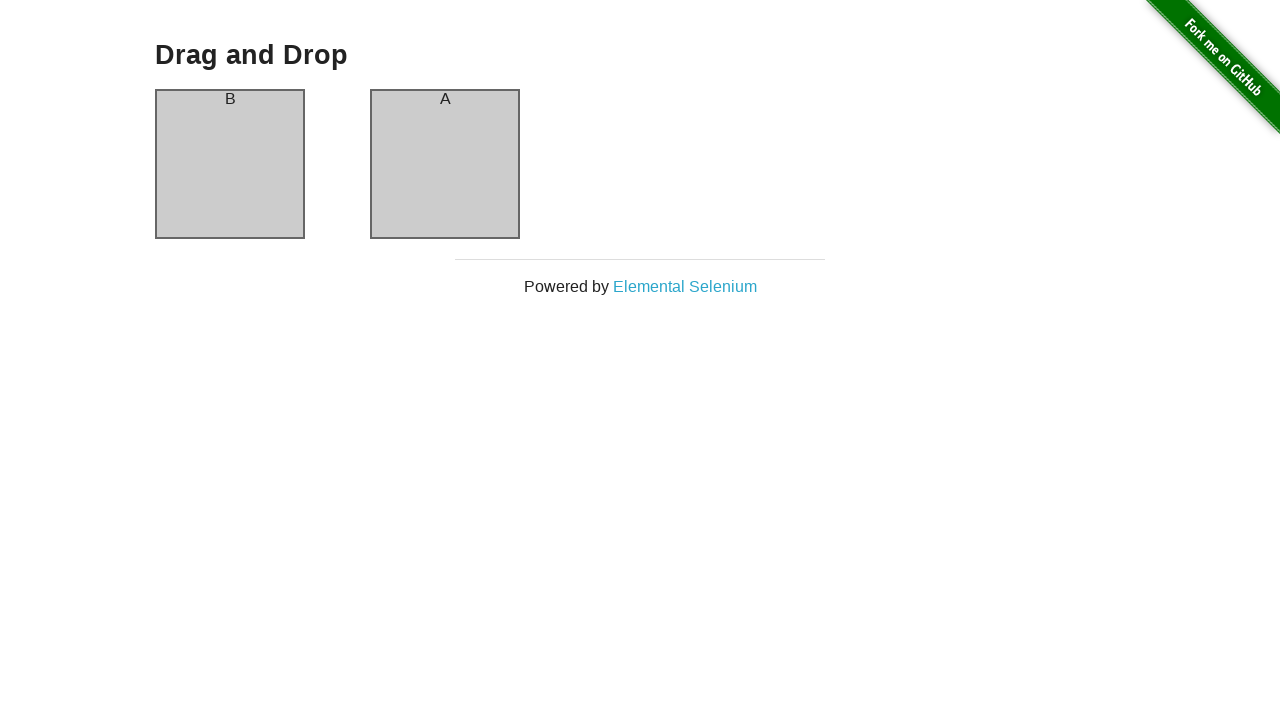

Verified that box A header is now 'B'
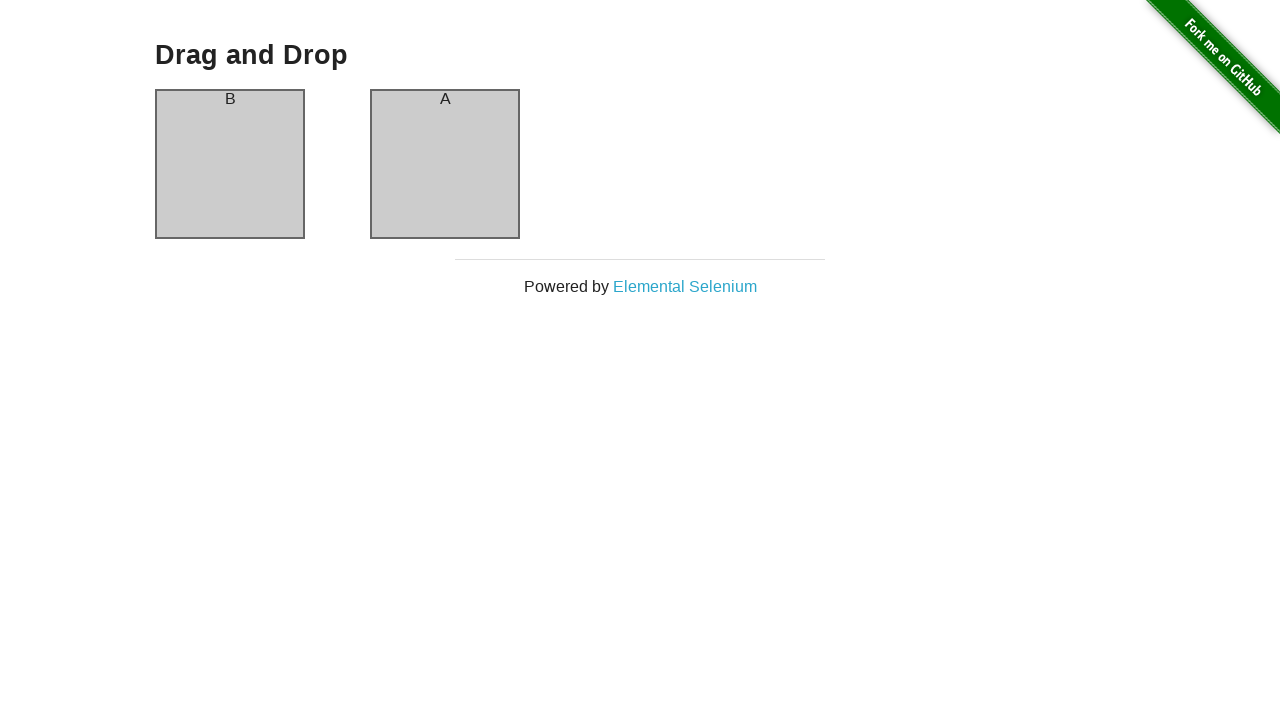

Verified that box B header is now 'A'
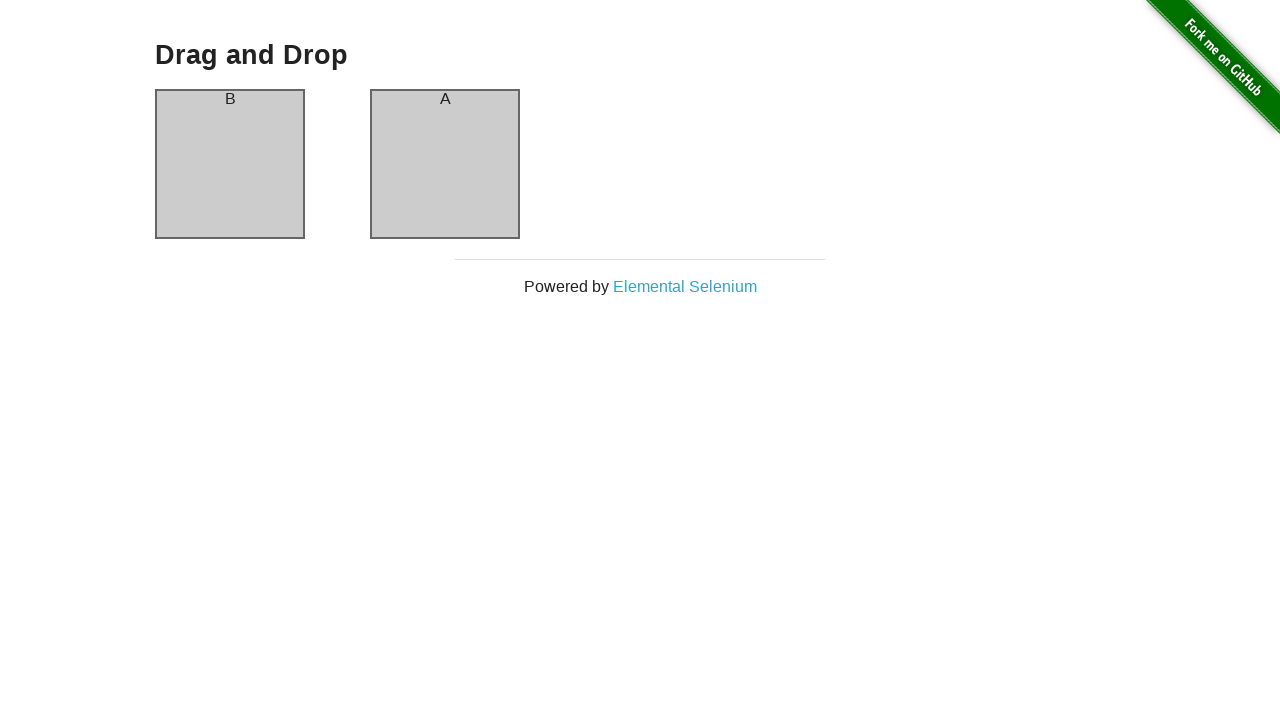

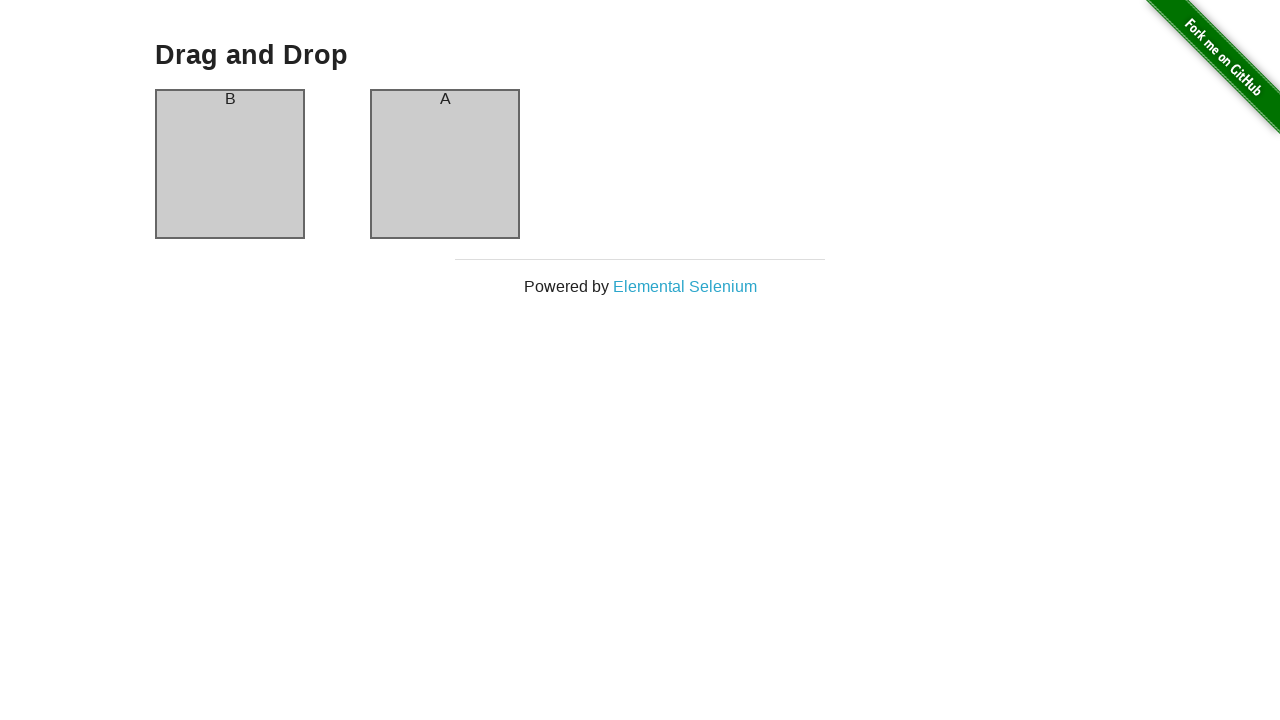